Tests JavaScript alert handling by clicking a demo button, interacting with the alert prompt by sending keys, dismissing and then accepting subsequent alerts

Starting URL: https://javascript.info/alert-prompt-confirm

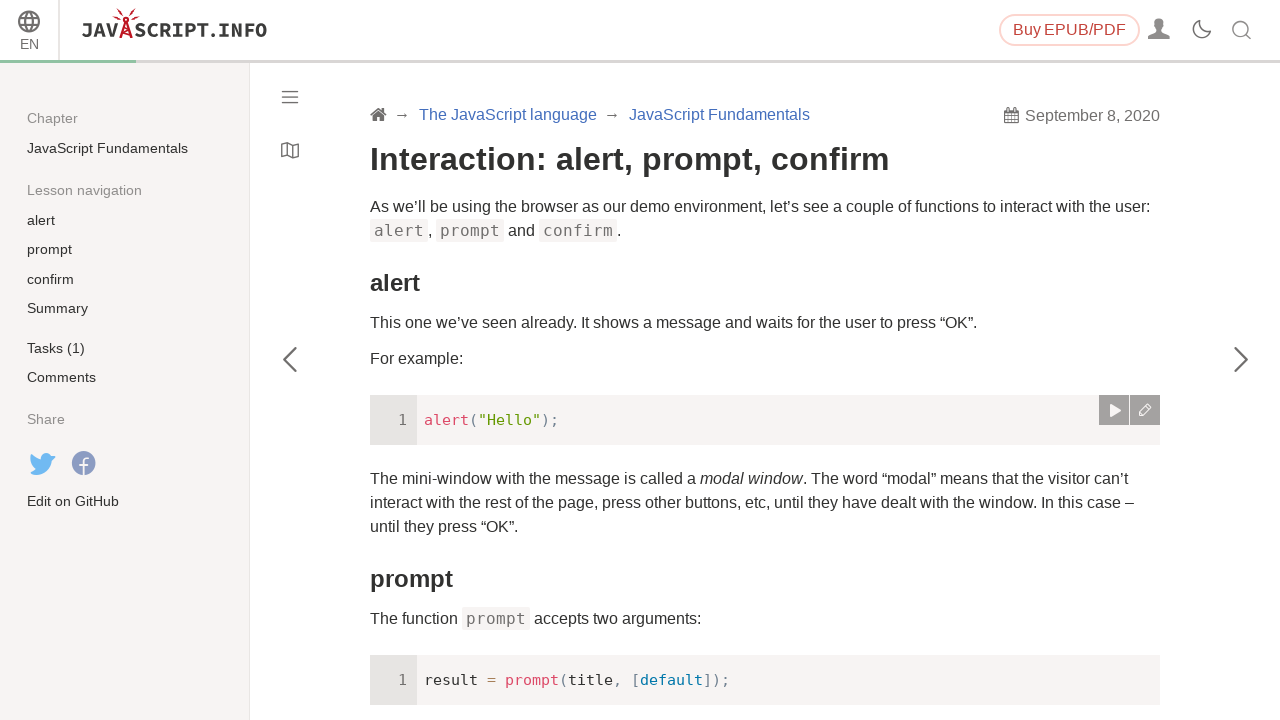

Clicked 'Run the demo' button to trigger alert at (420, 361) on text=Run the demo
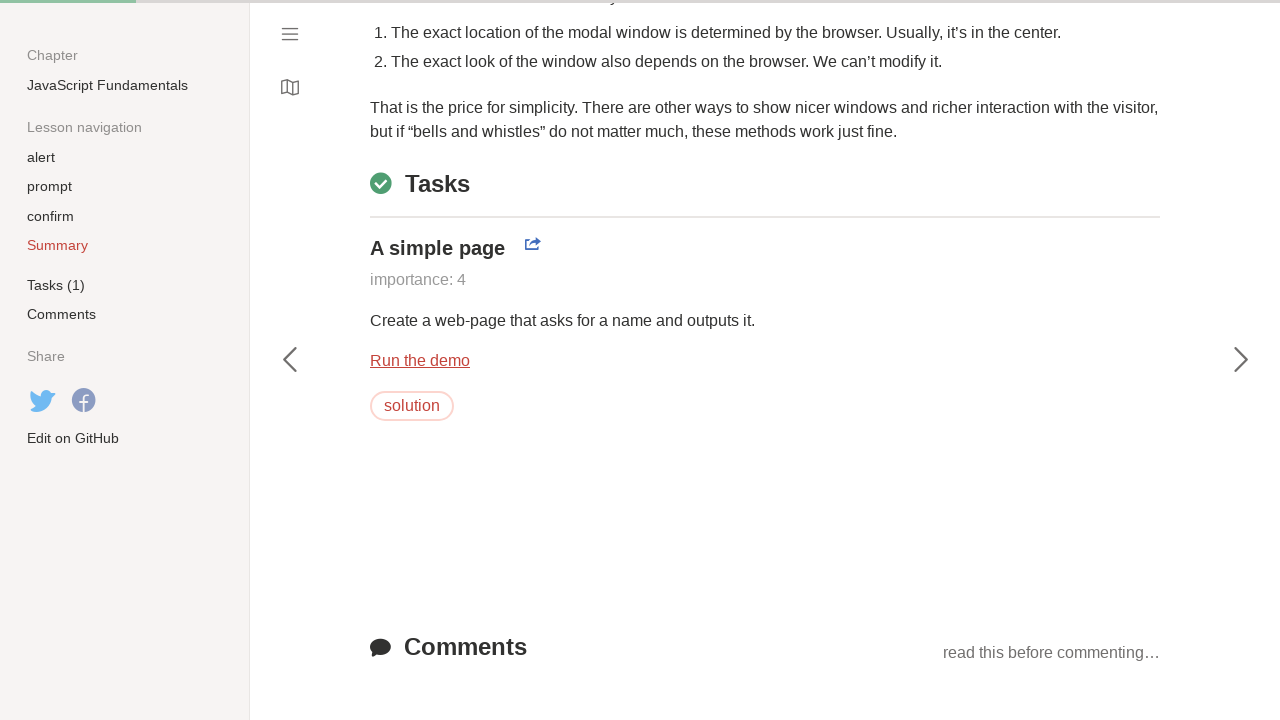

Set up dialog handler to accept prompt with 'Sudhakar'
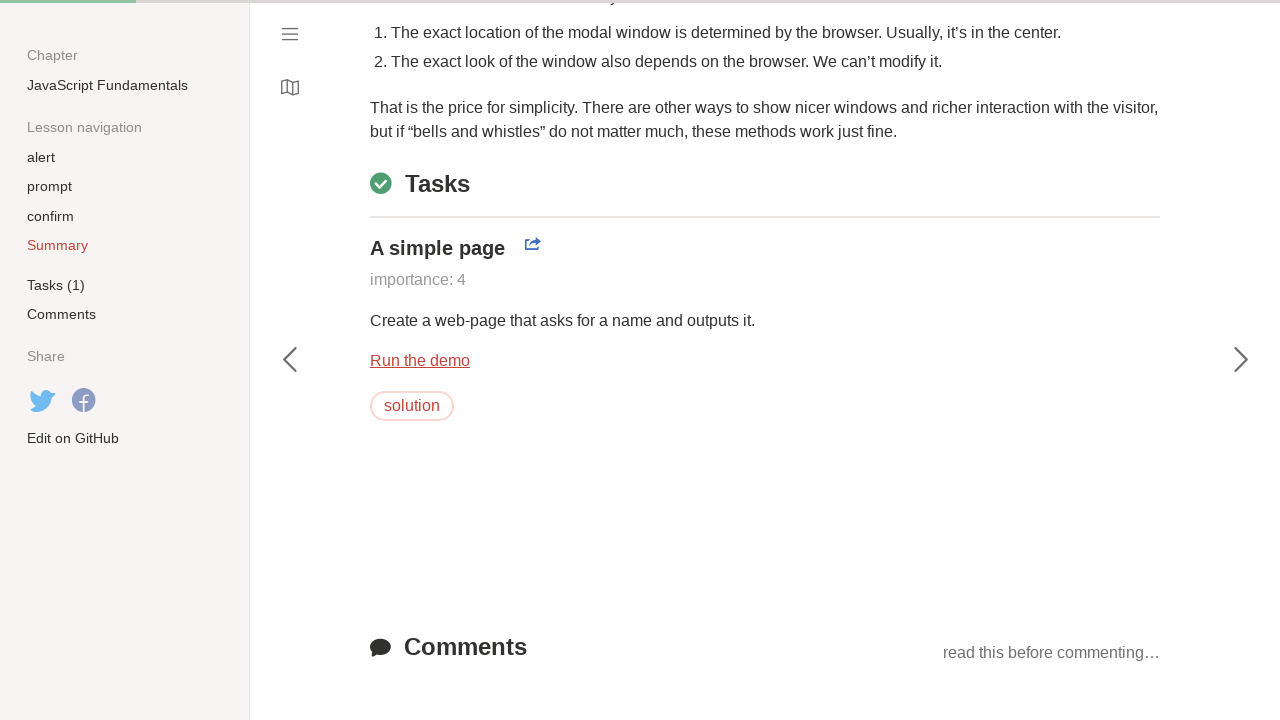

Waited 1000ms for dialog to be handled
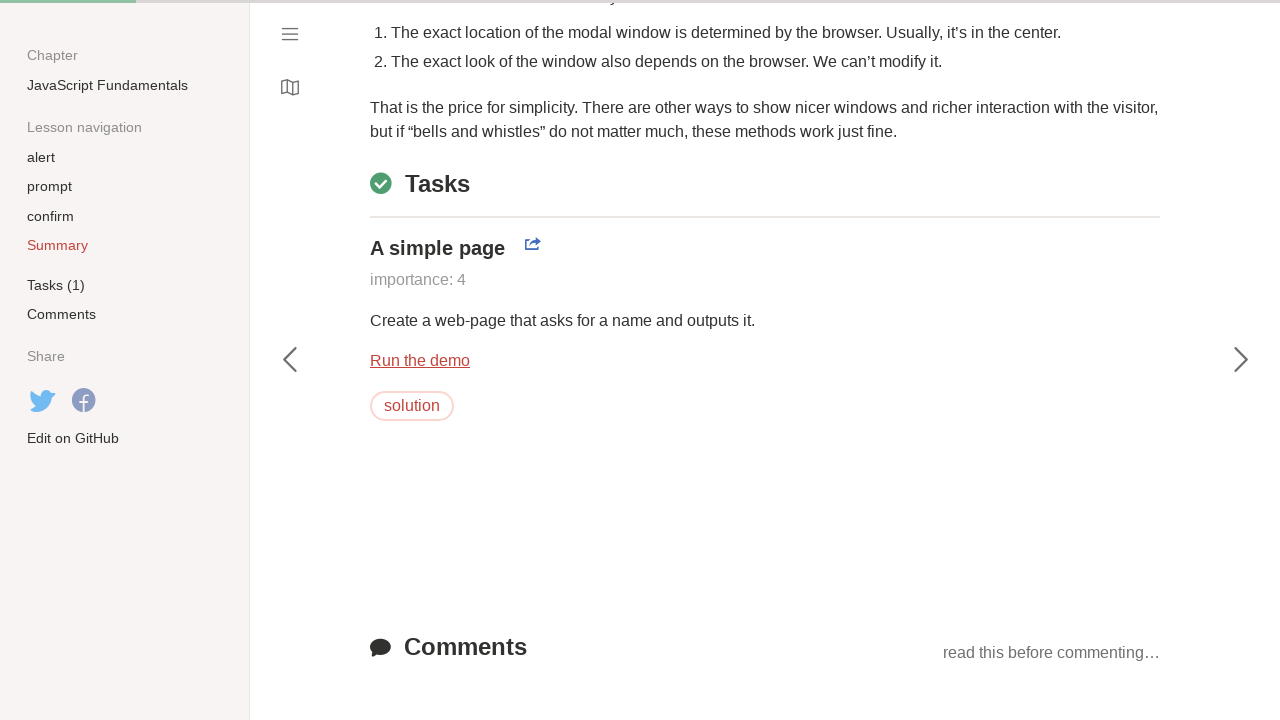

Clicked 'Run the demo' button again to trigger next alert at (420, 361) on text=Run the demo
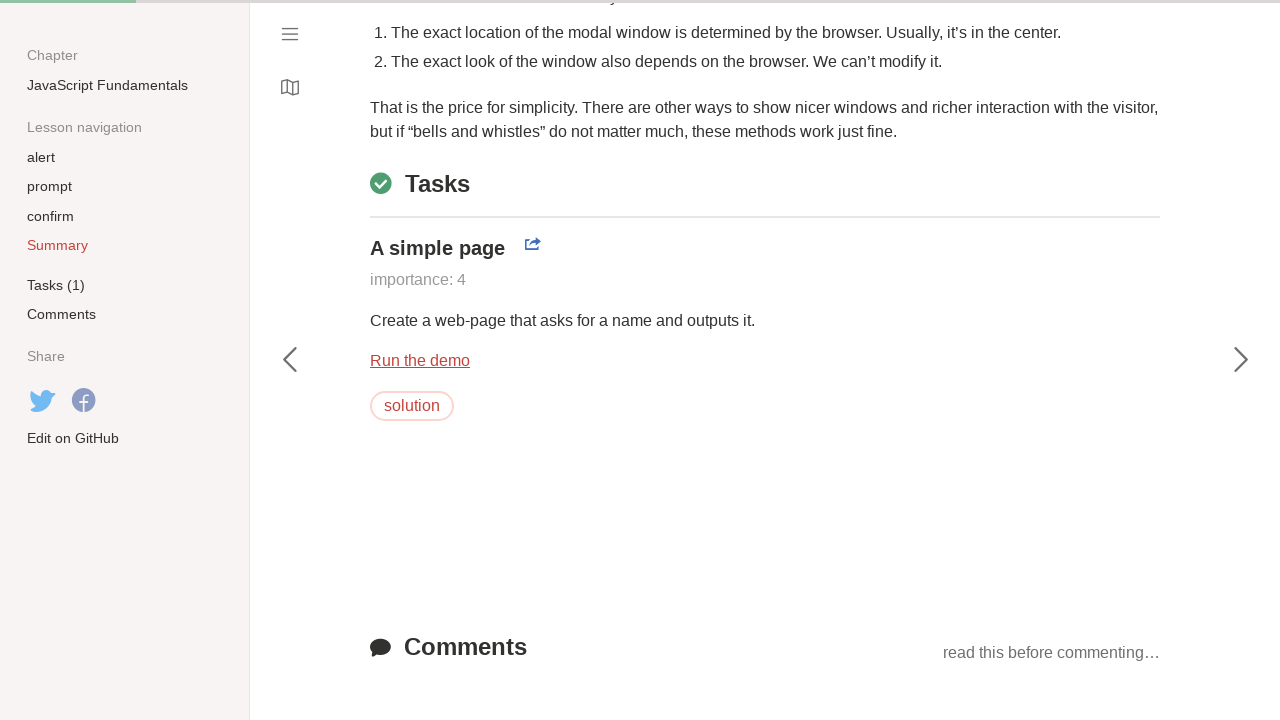

Set up dialog handler to dismiss the alert
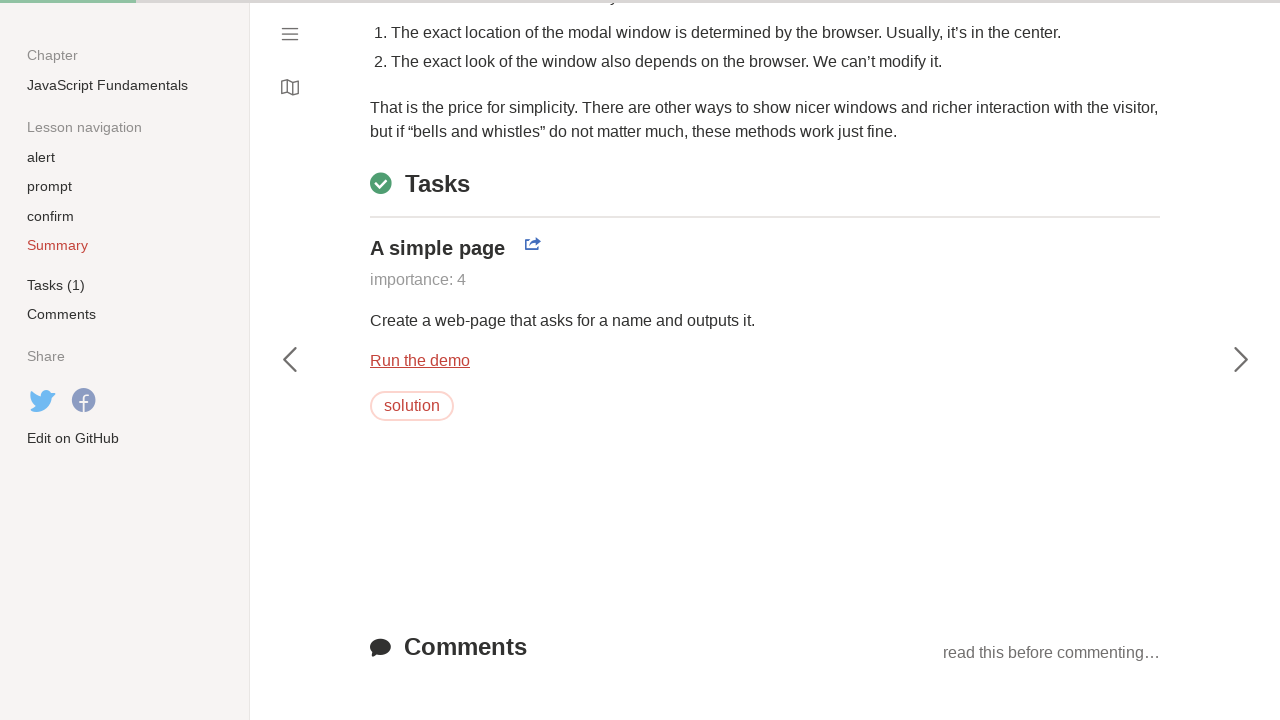

Waited 1000ms for alert dismissal
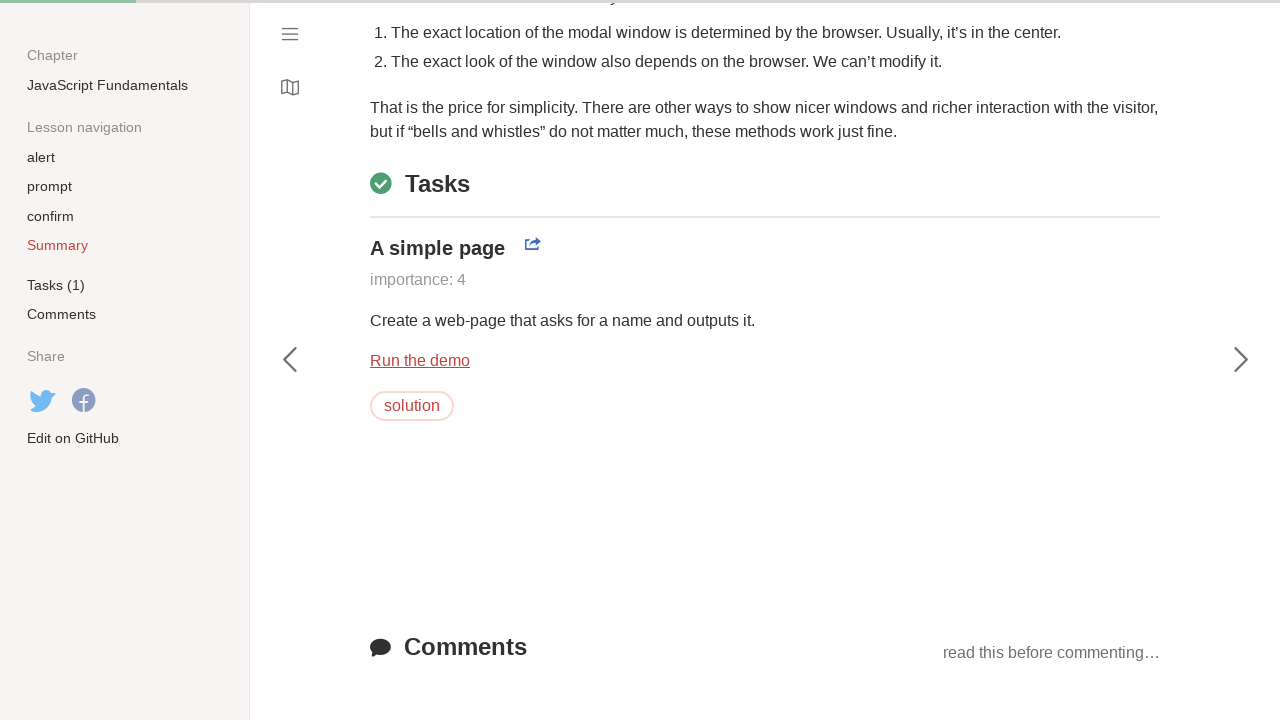

Clicked 'Run the demo' button for the final alert at (420, 361) on text=Run the demo
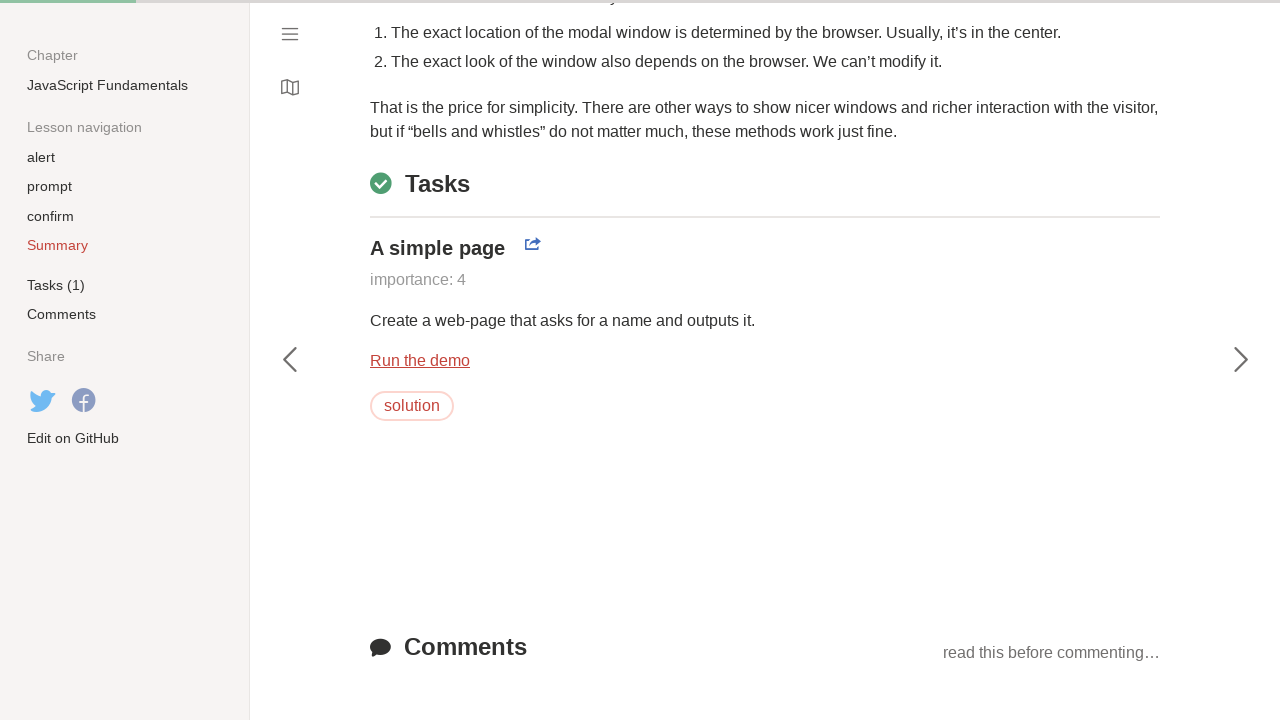

Set up dialog handler to accept the final alert
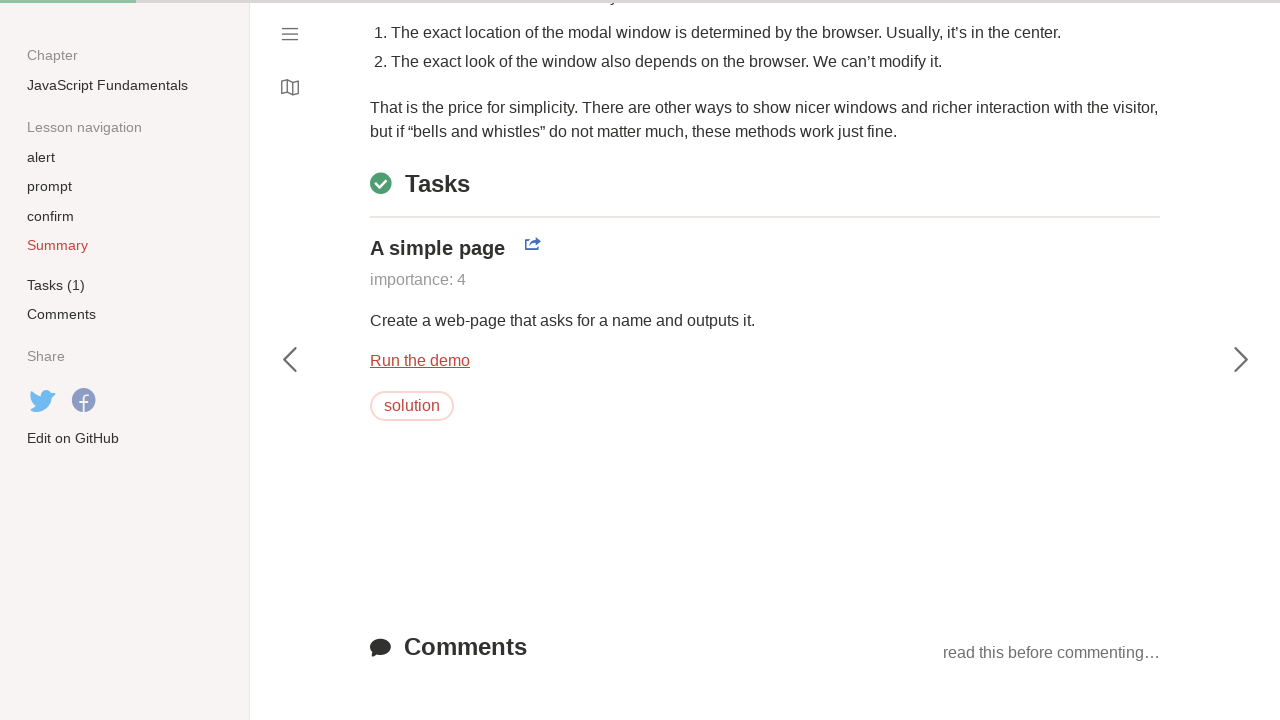

Waited 1000ms for final alert to be accepted
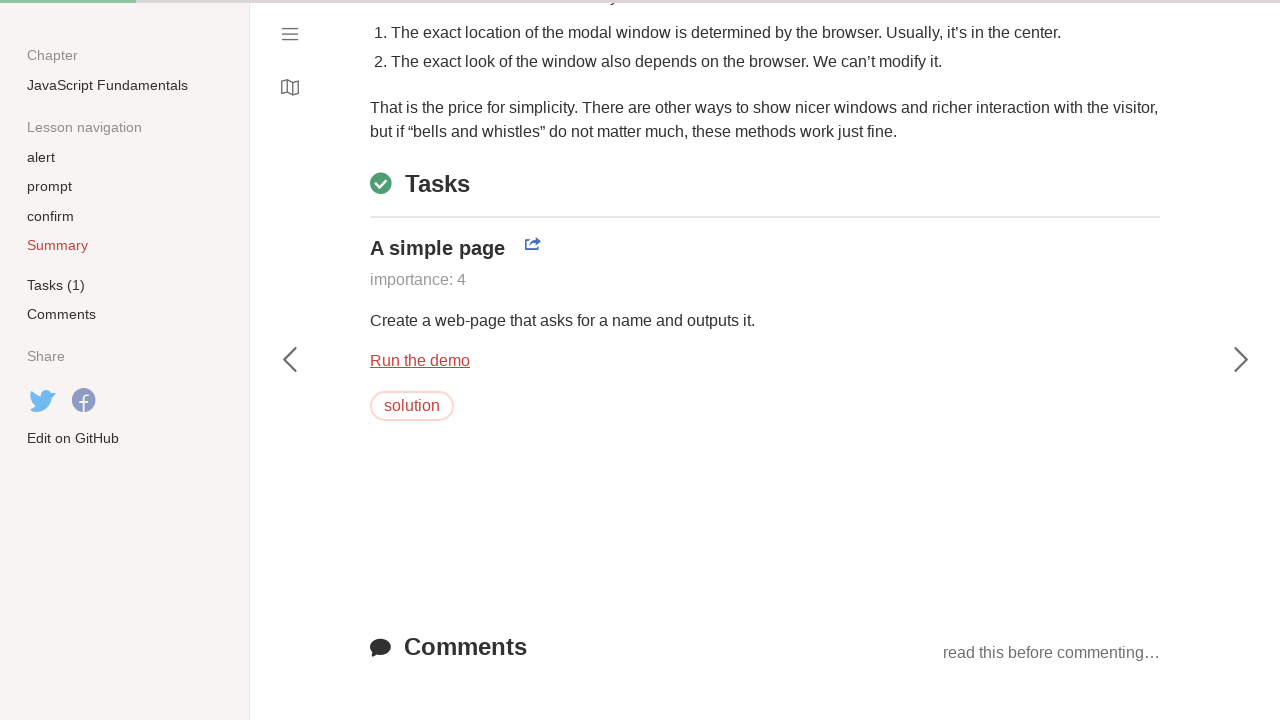

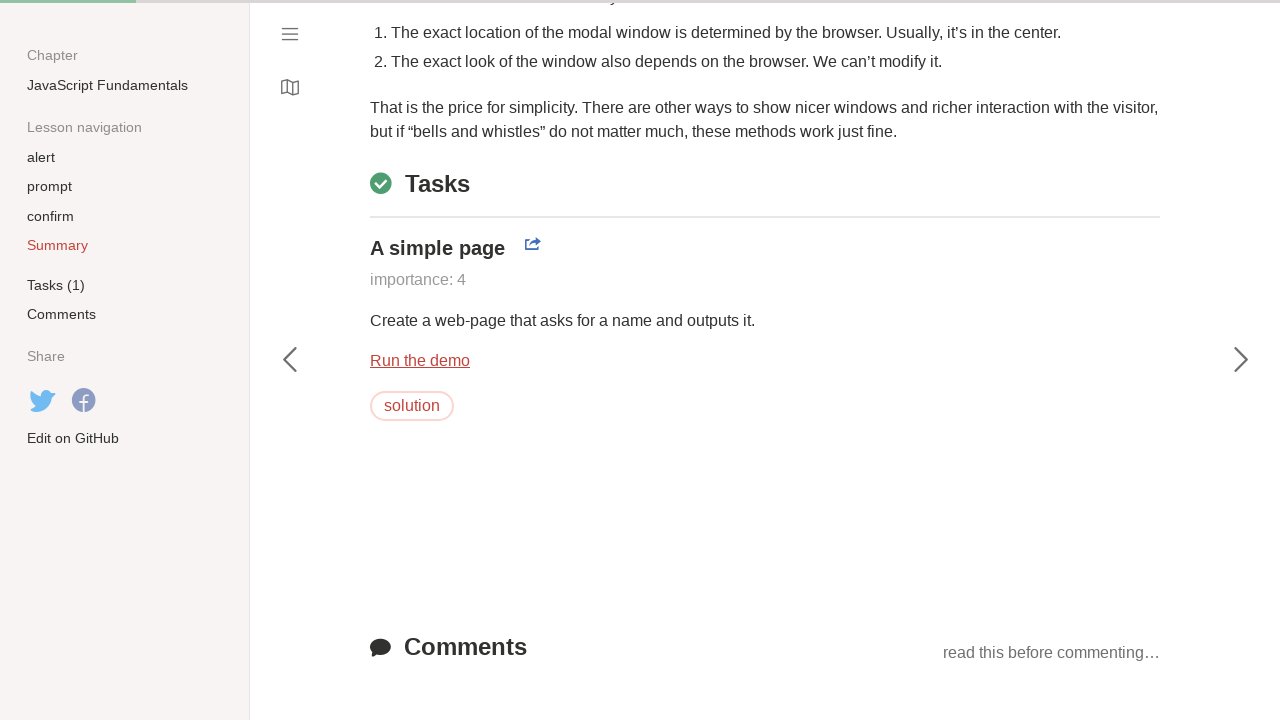